Navigates to the Comento homepage and waits for the page to load, verifying the page is accessible.

Starting URL: https://comento.kr/?index

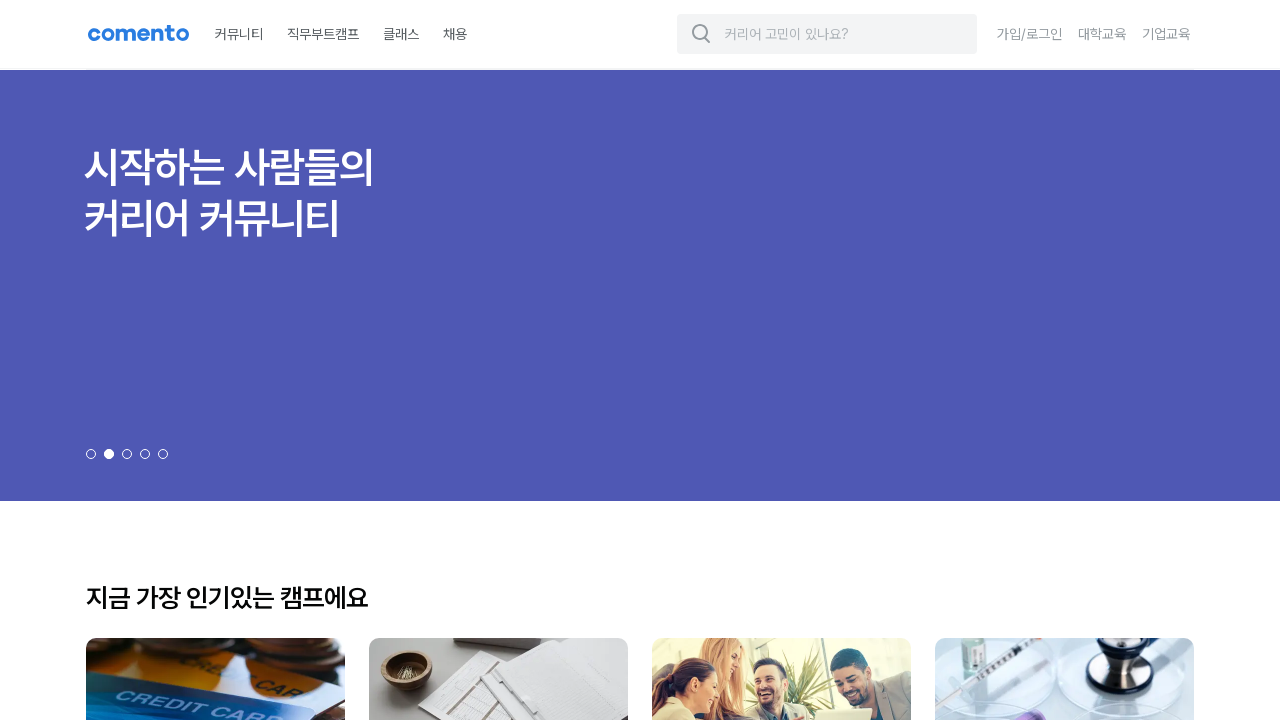

Waited for page DOM content to load
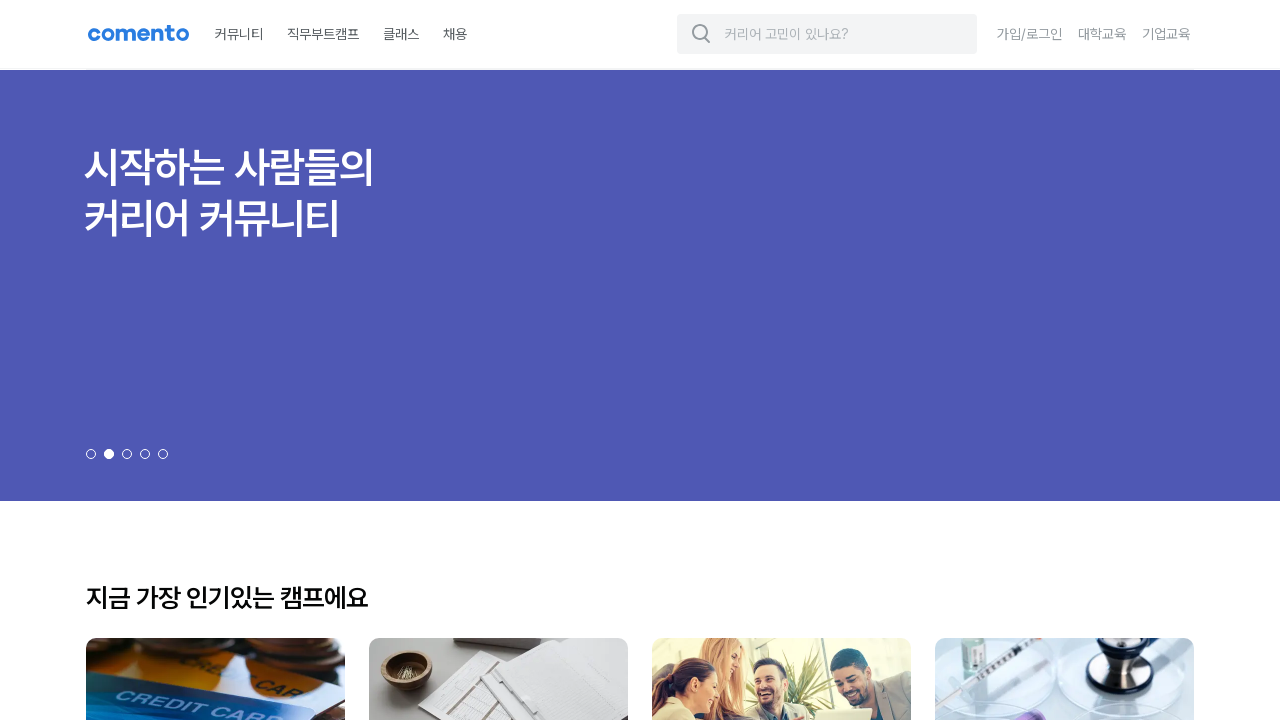

Verified body element is present on Comento homepage
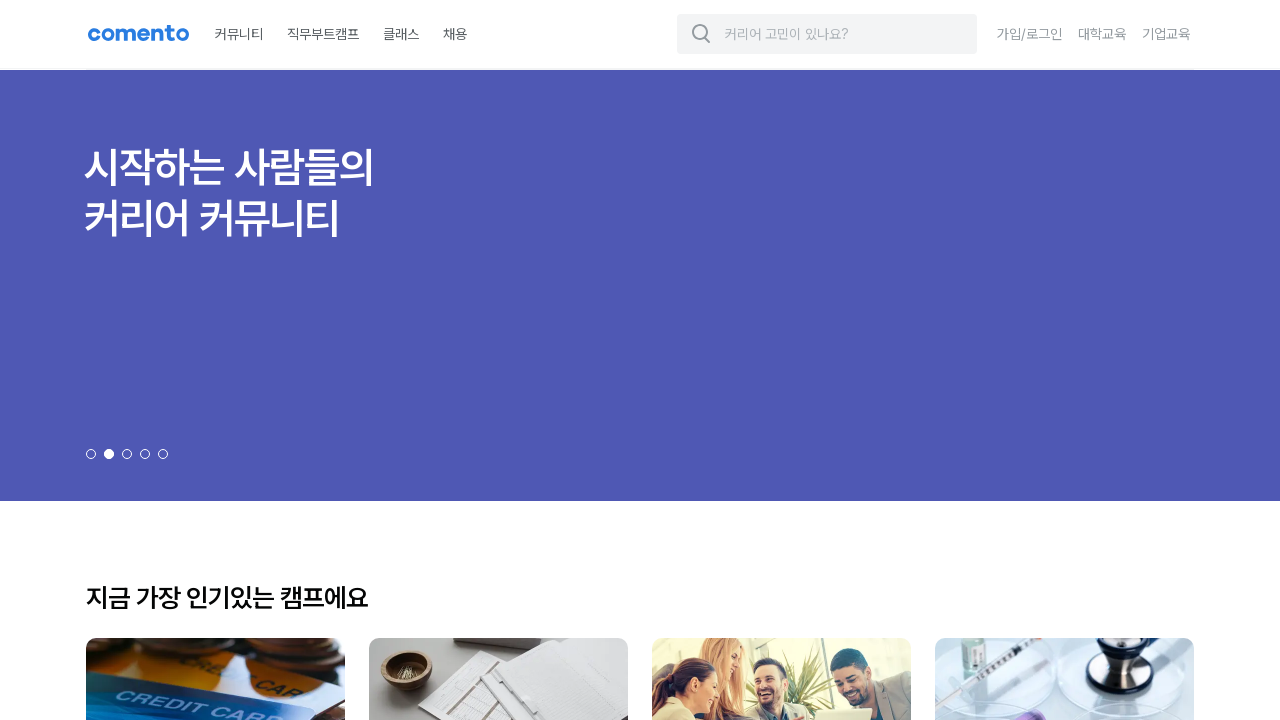

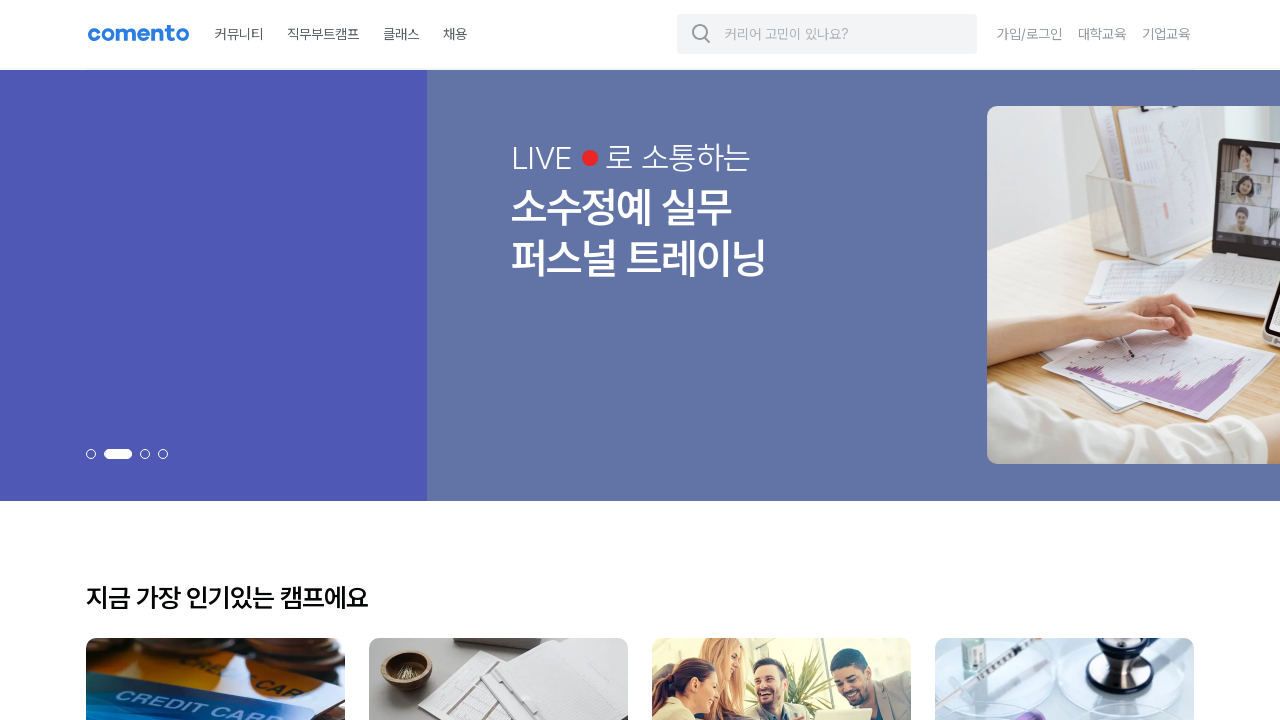